Tests handling of a JavaScript confirmation dialog by clicking a button that triggers a confirm box and accepting it

Starting URL: https://testautomationpractice.blogspot.com/

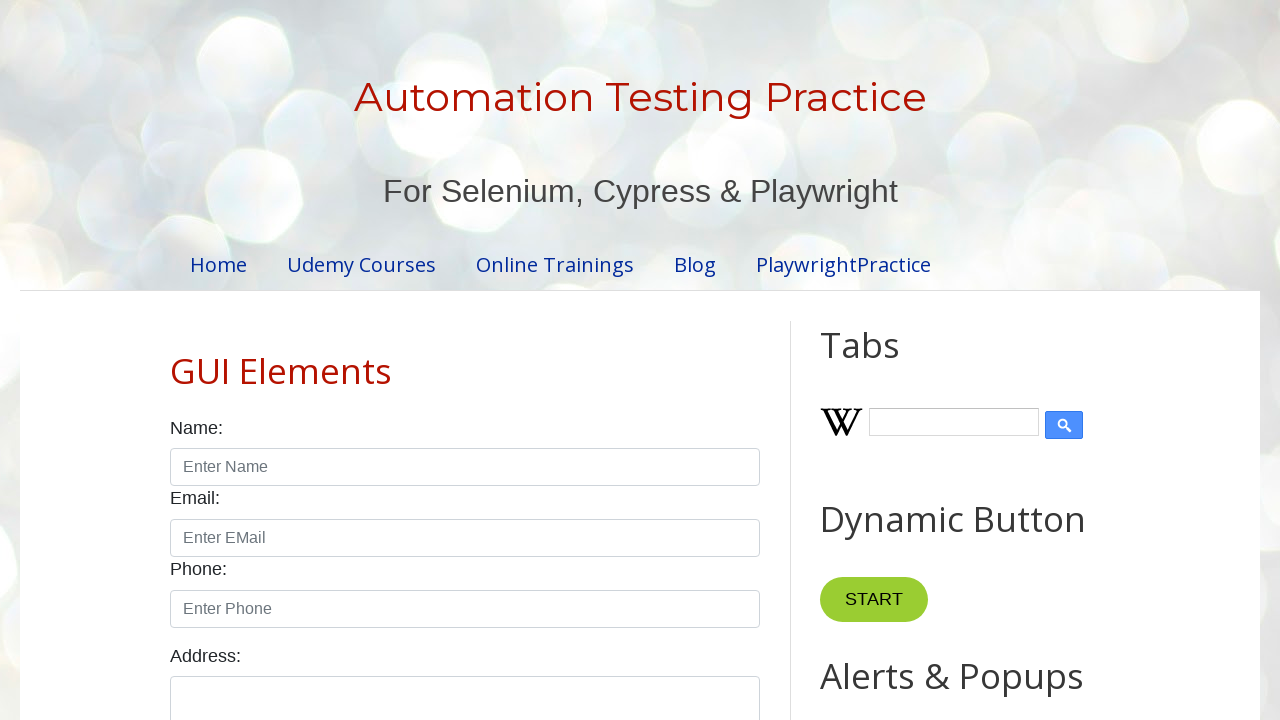

Set up dialog handler to accept confirmation dialogs
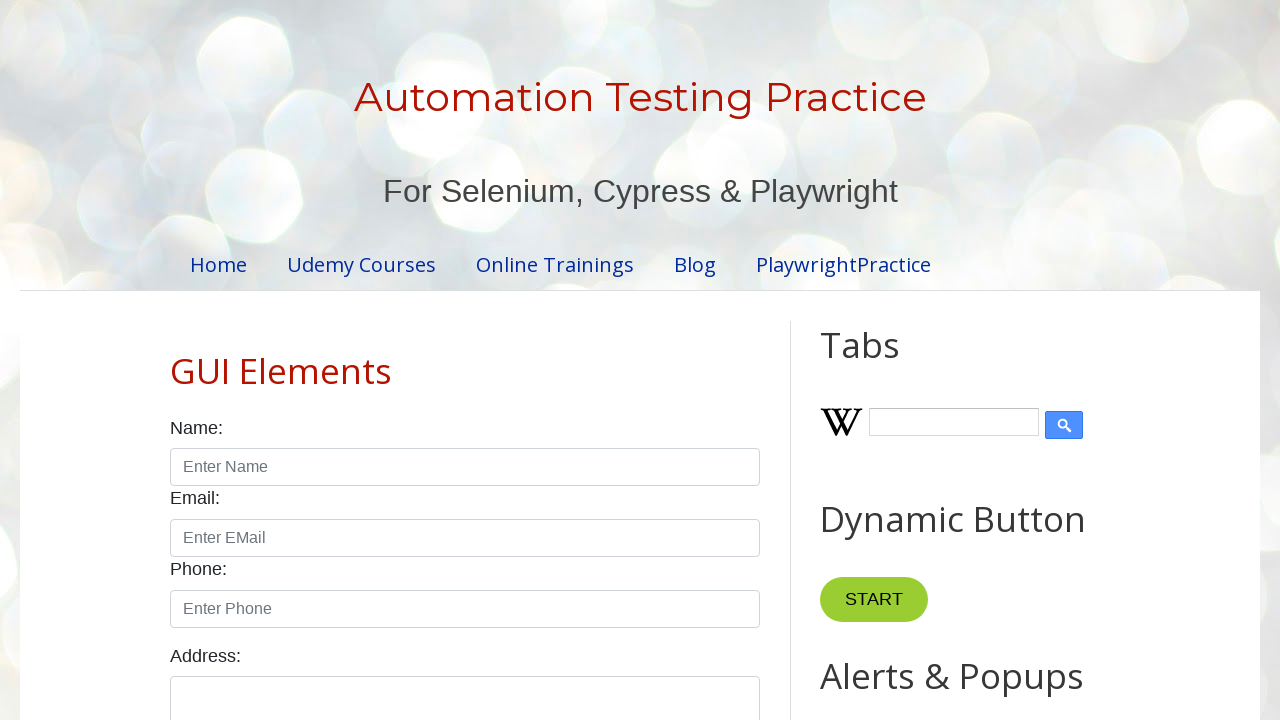

Clicked confirmation button to trigger dialog at (912, 360) on #confirmBtn
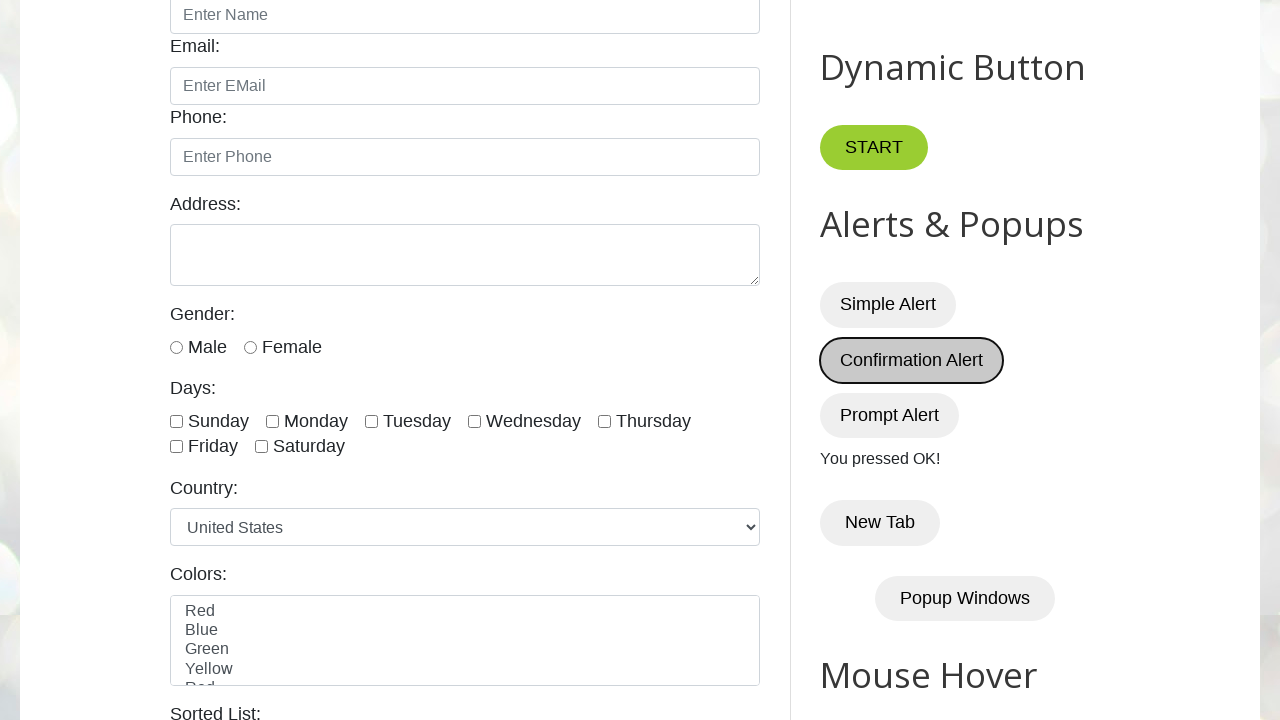

Verified result text element is displayed after accepting confirmation
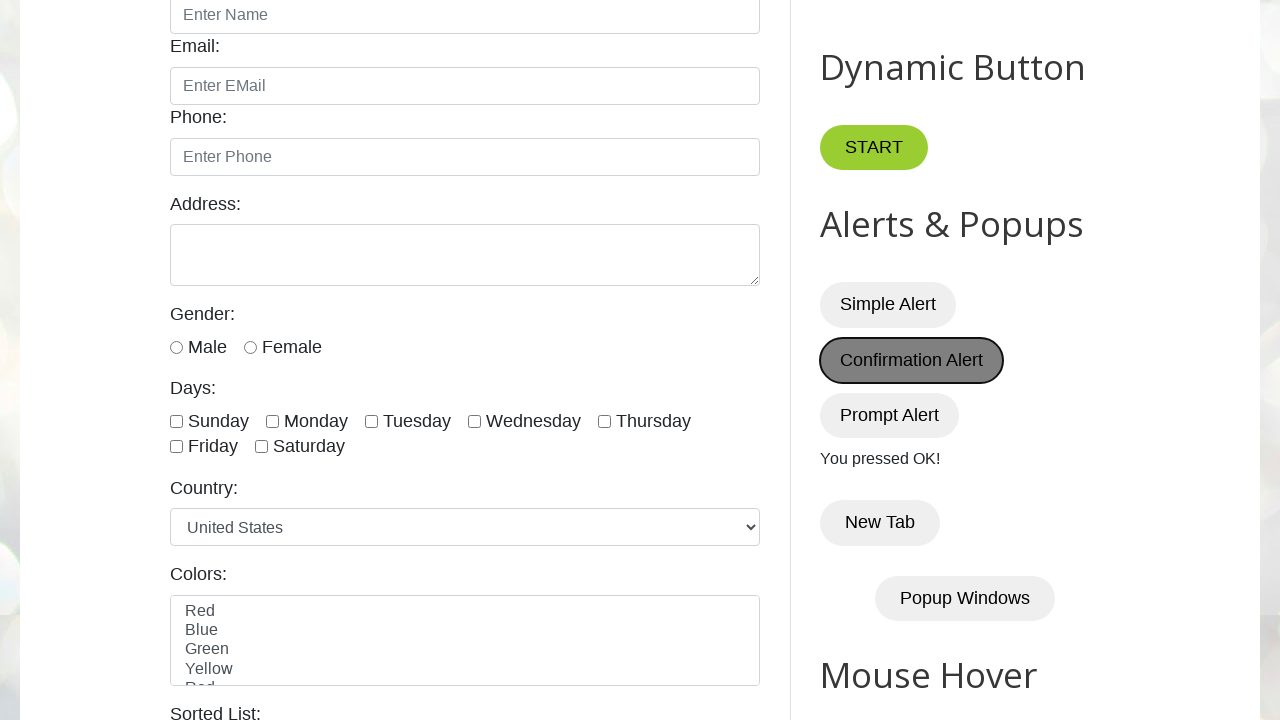

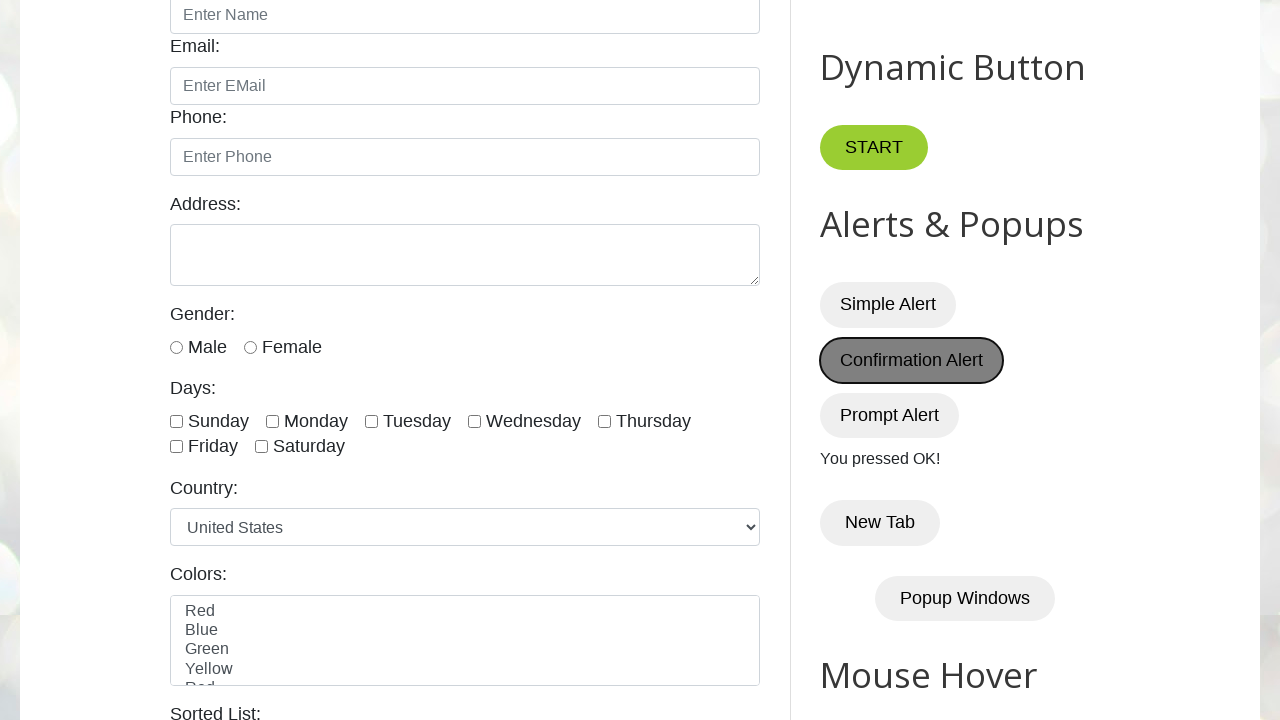